Tests context menu by navigating to the context menu page, right-clicking on the hot spot, and accepting the alert

Starting URL: https://the-internet.herokuapp.com/

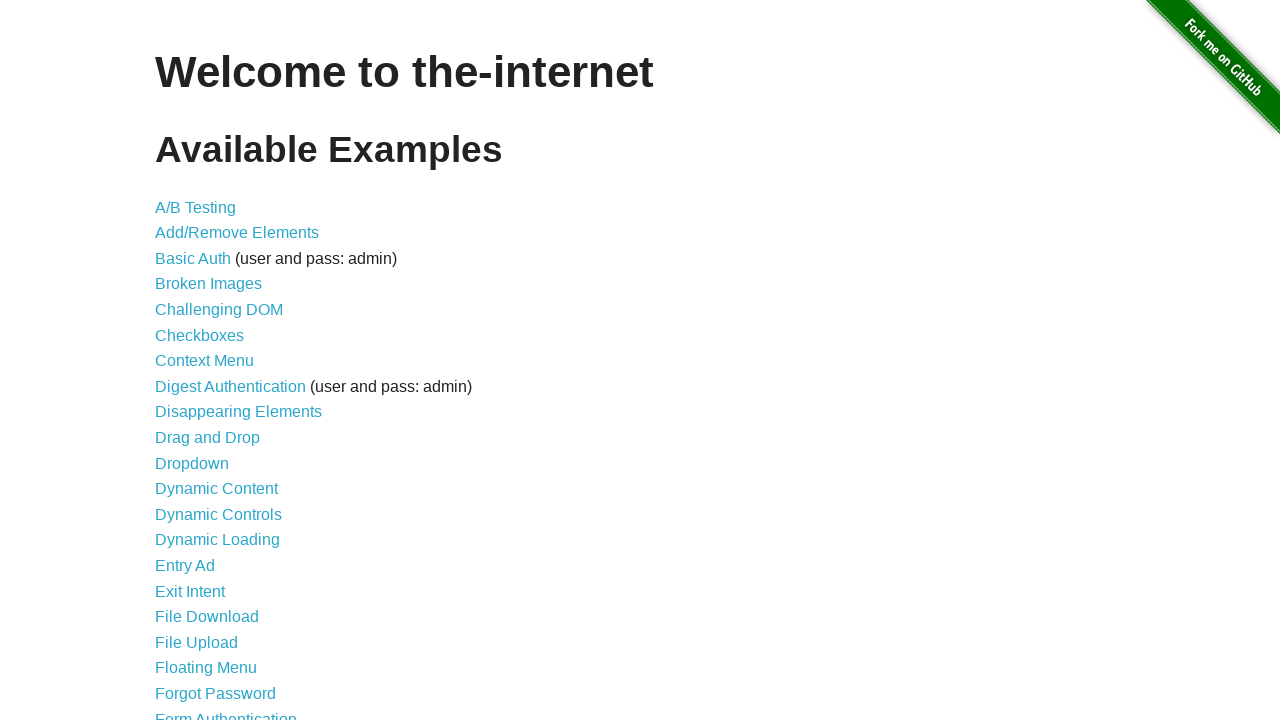

Navigated to the-internet.herokuapp.com homepage
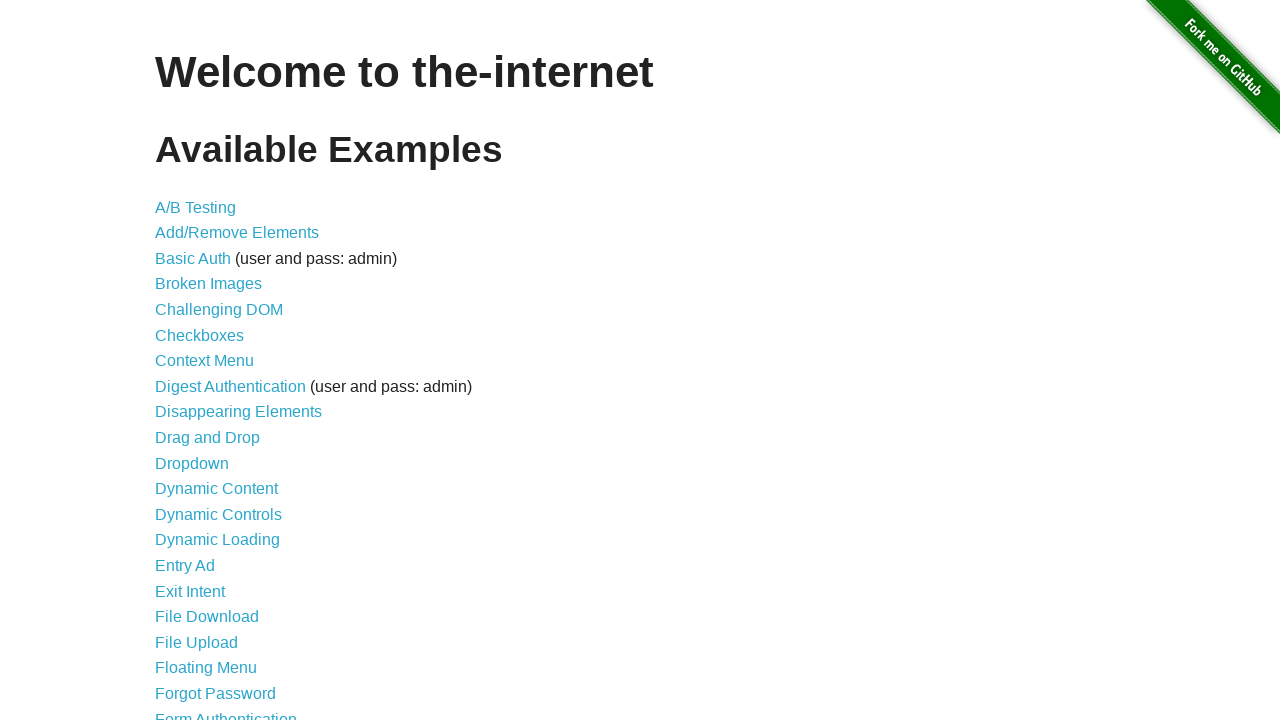

Clicked on Context Menu link at (204, 361) on a[href='/context_menu']
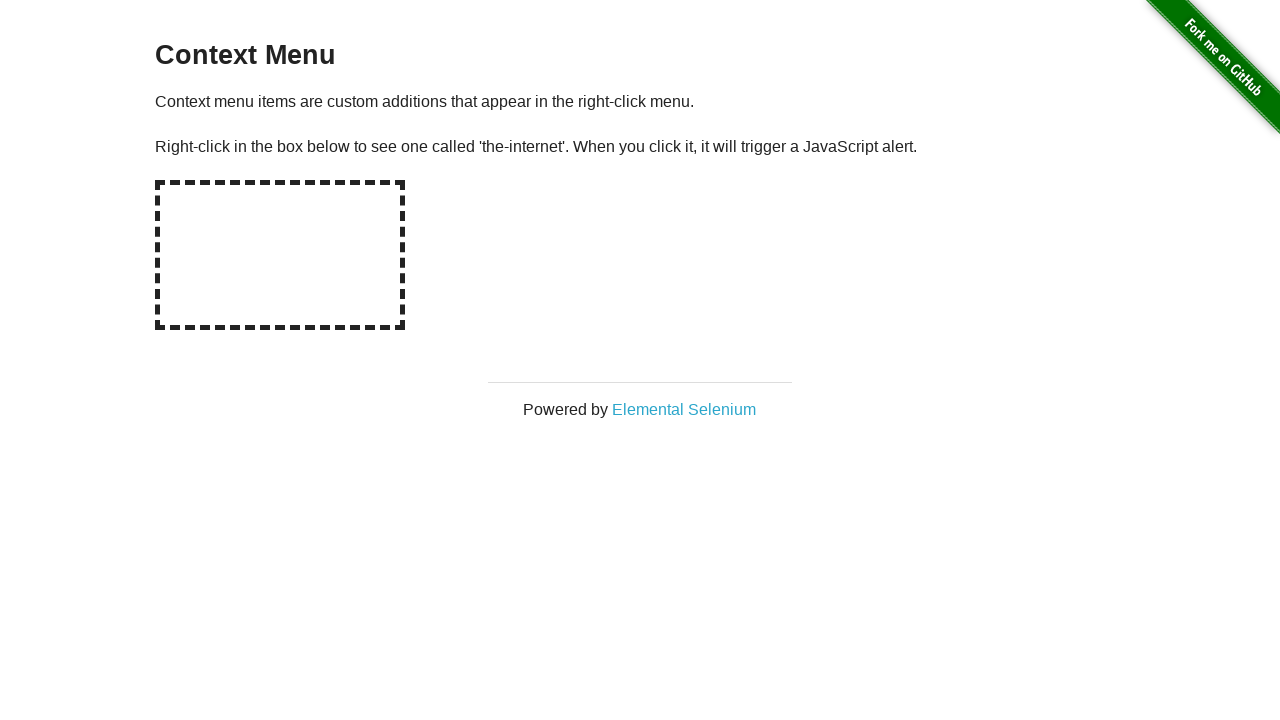

Right-clicked on the hot spot area at (280, 255) on #hot-spot
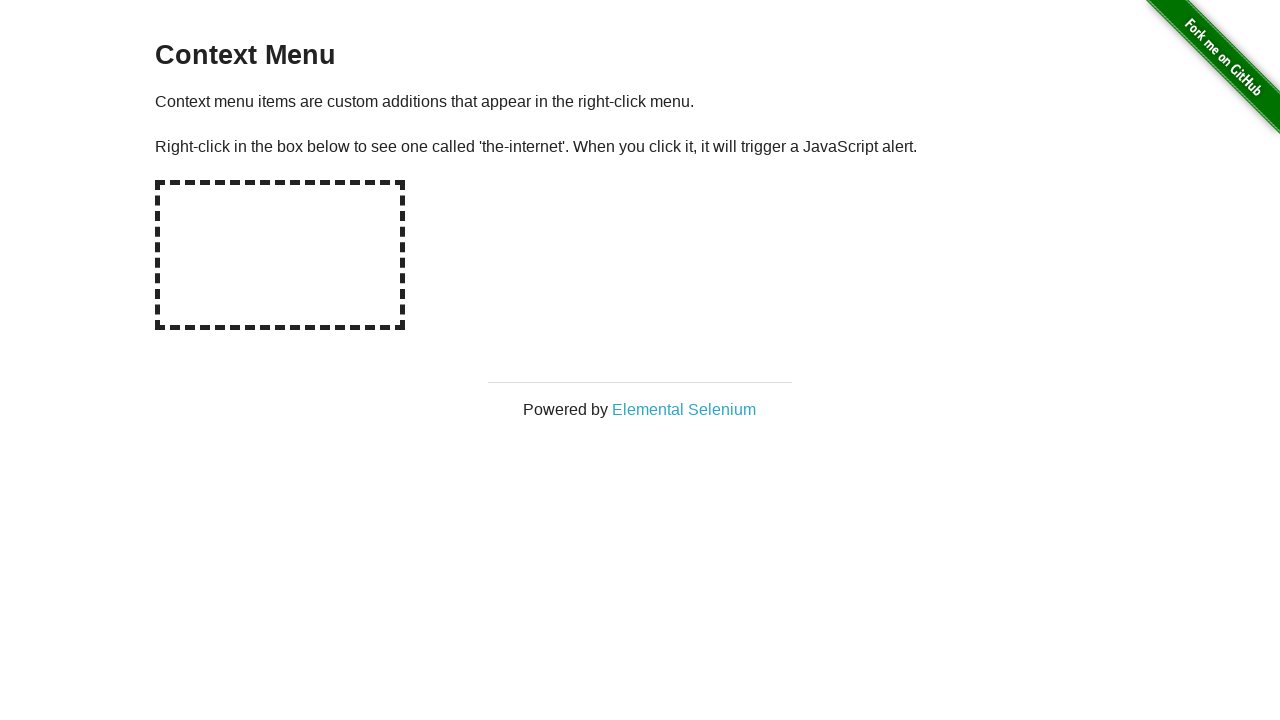

Accepted the alert dialog
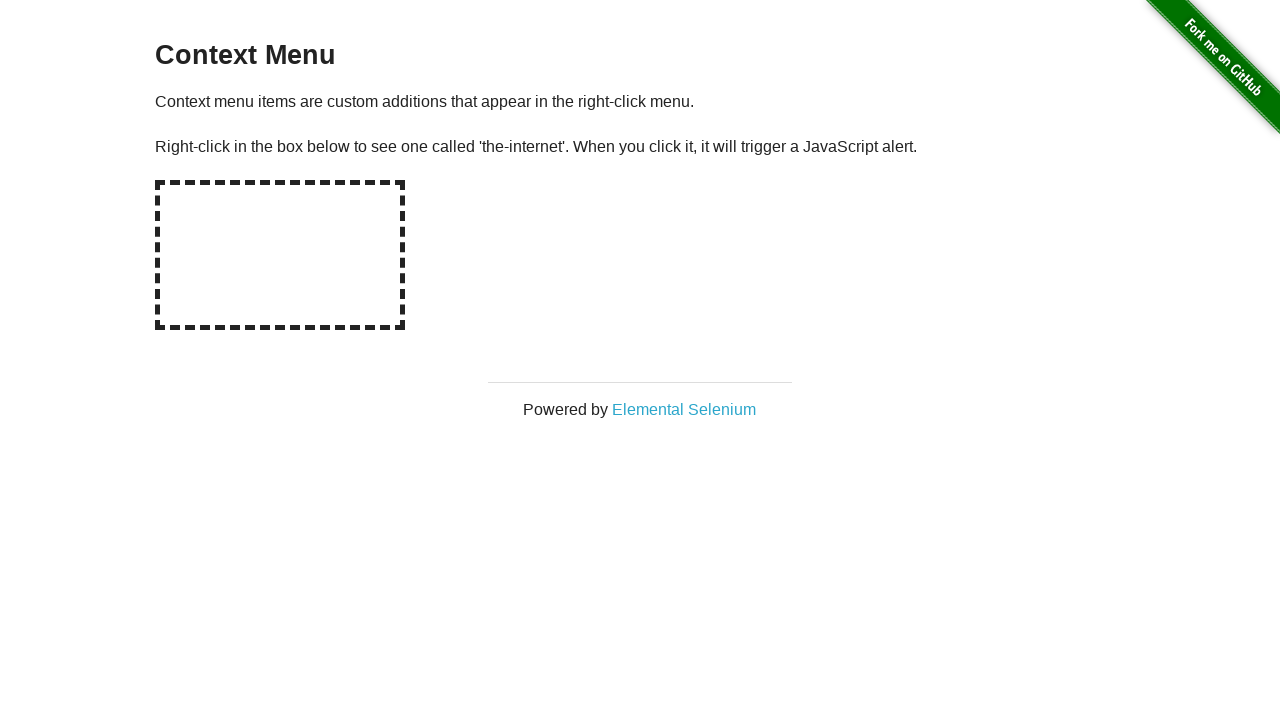

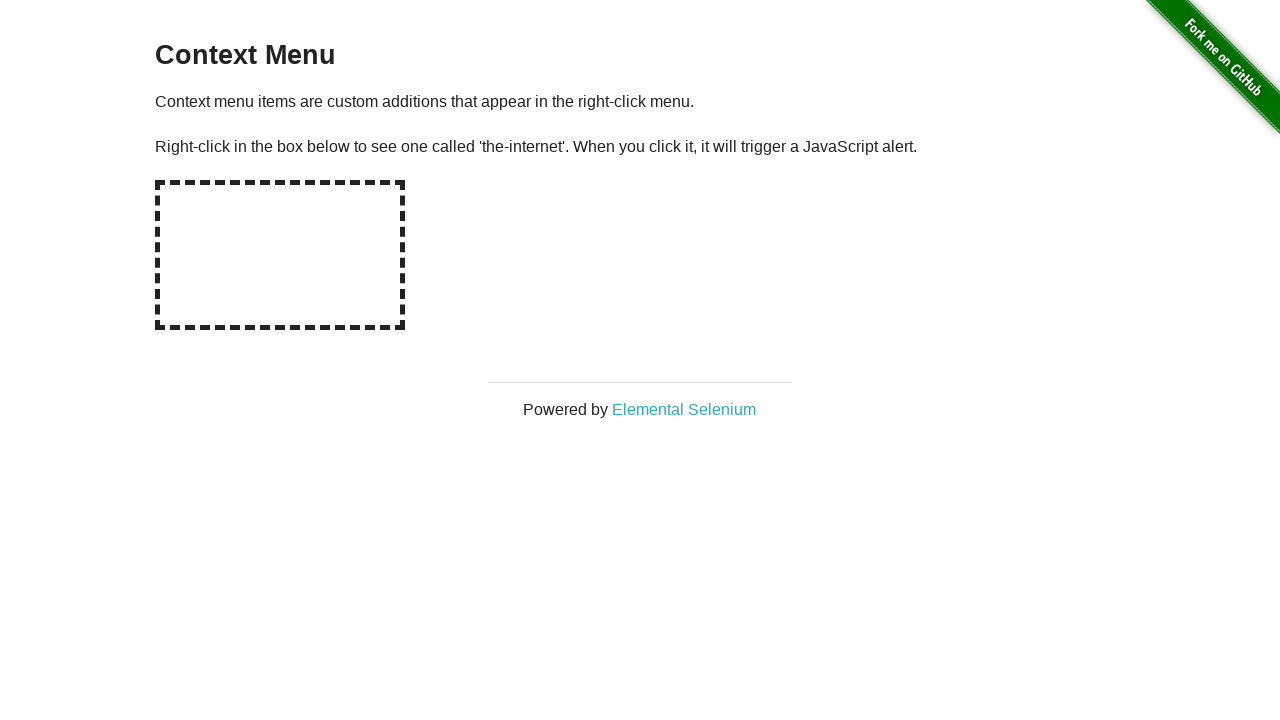